Tests prompt alert handling by clicking a button that triggers a prompt dialog, entering text, and verifying the result

Starting URL: https://testautomationpractice.blogspot.com/#

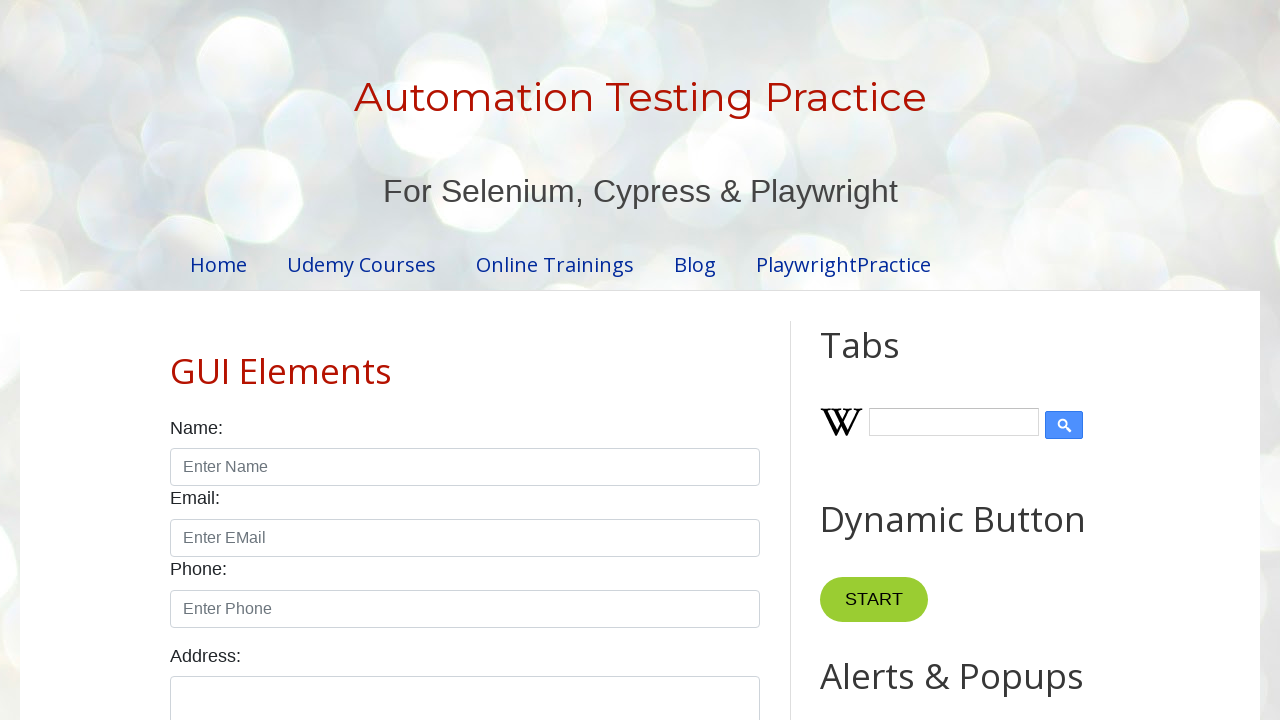

Set up dialog handler to accept prompt with 'Mohd Moin'
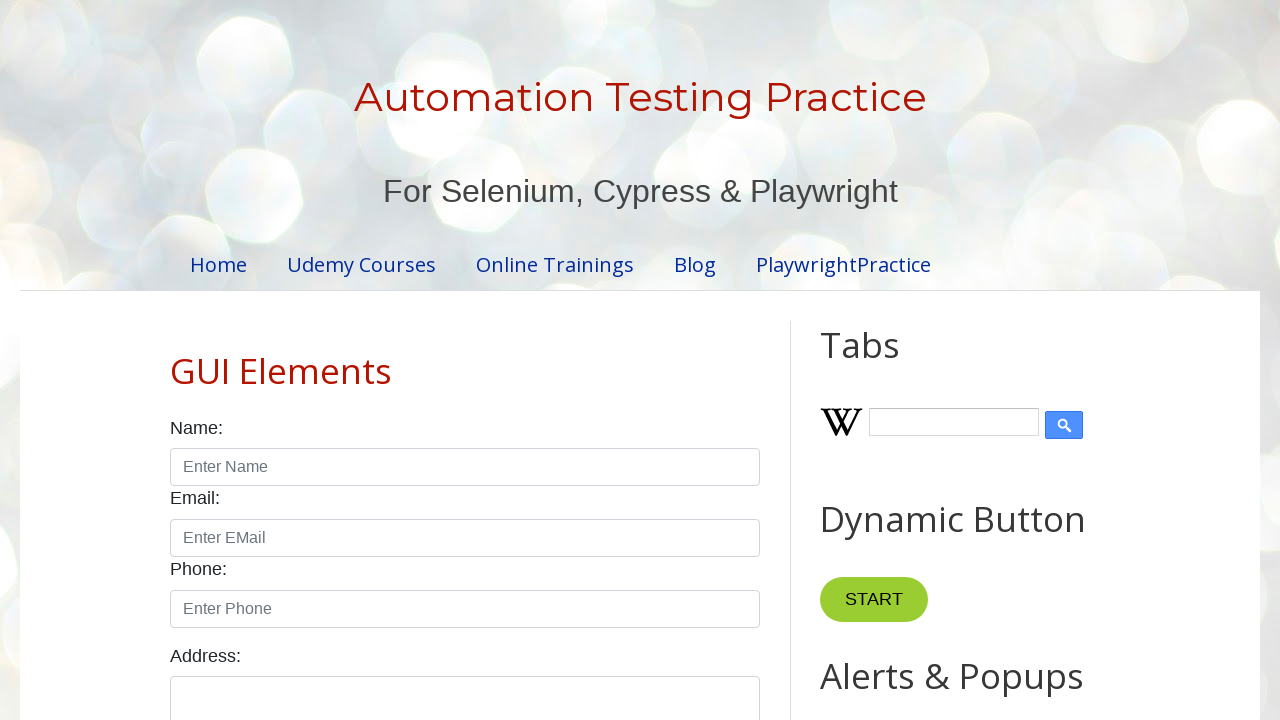

Clicked prompt button to trigger dialog at (890, 360) on #promptBtn
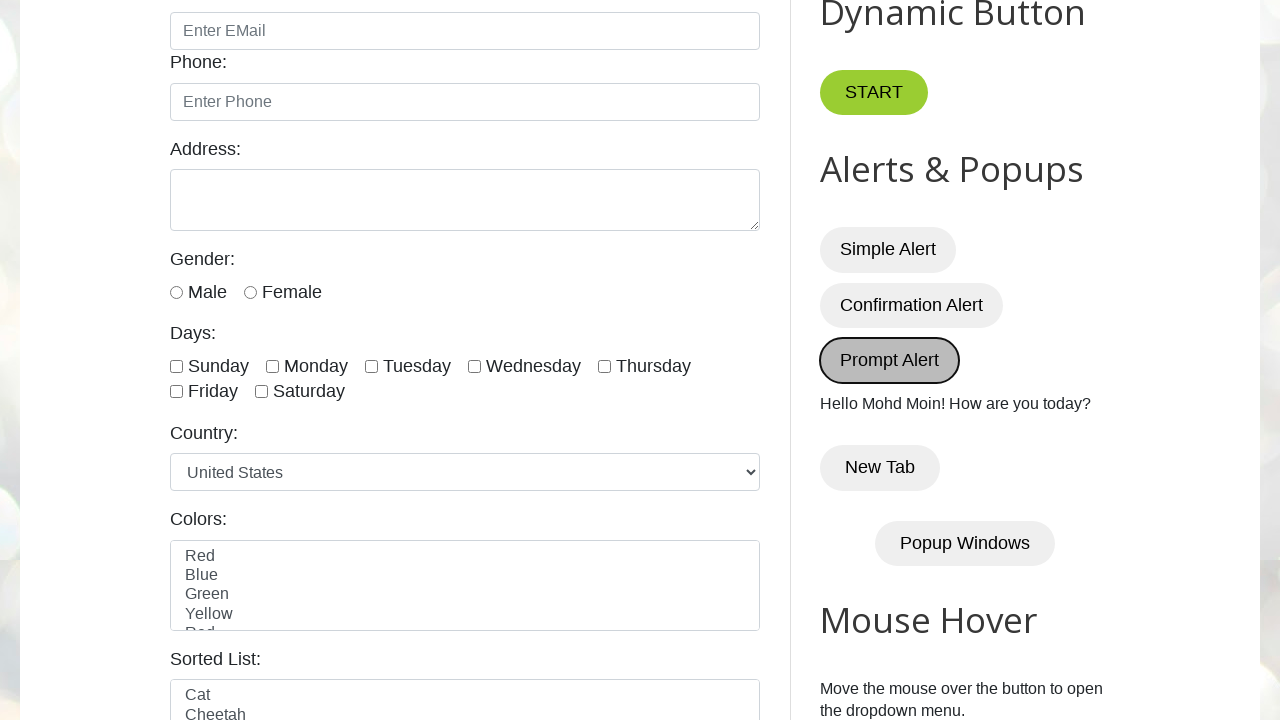

Waited 500ms for dialog to be handled and page to update
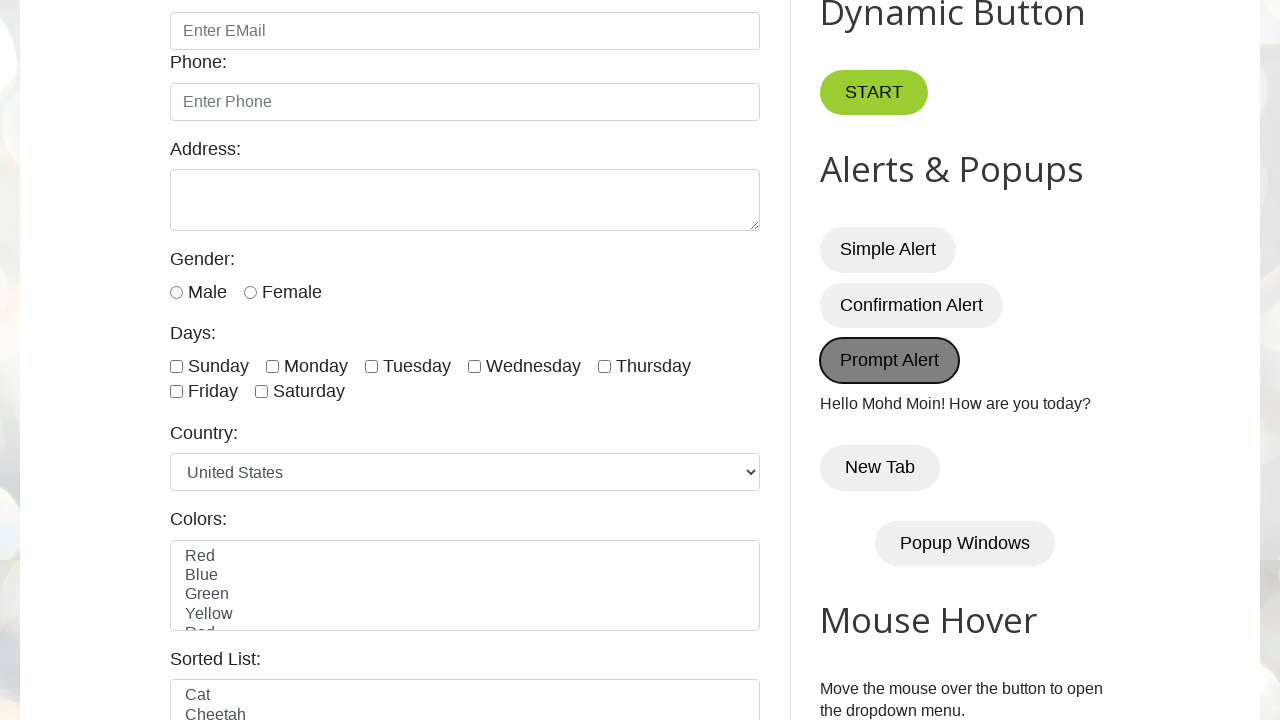

Located status element #demo
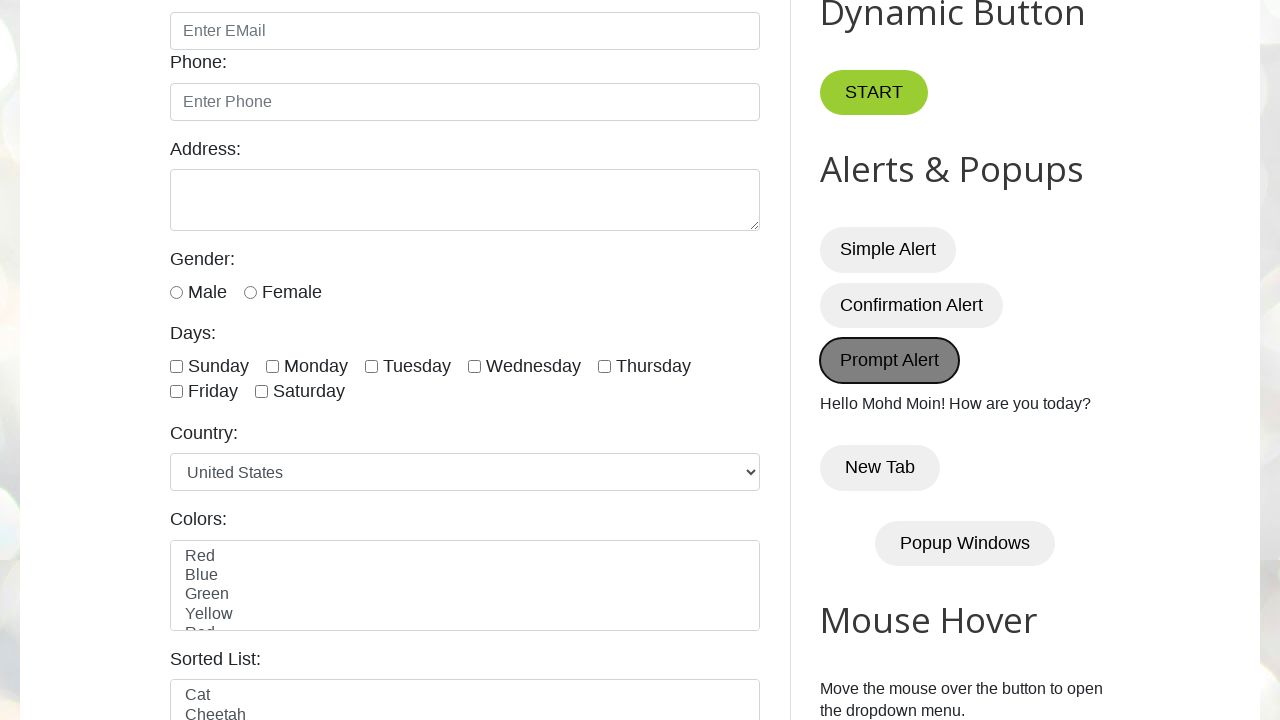

Verified that 'Mohd Moin' is displayed in status element
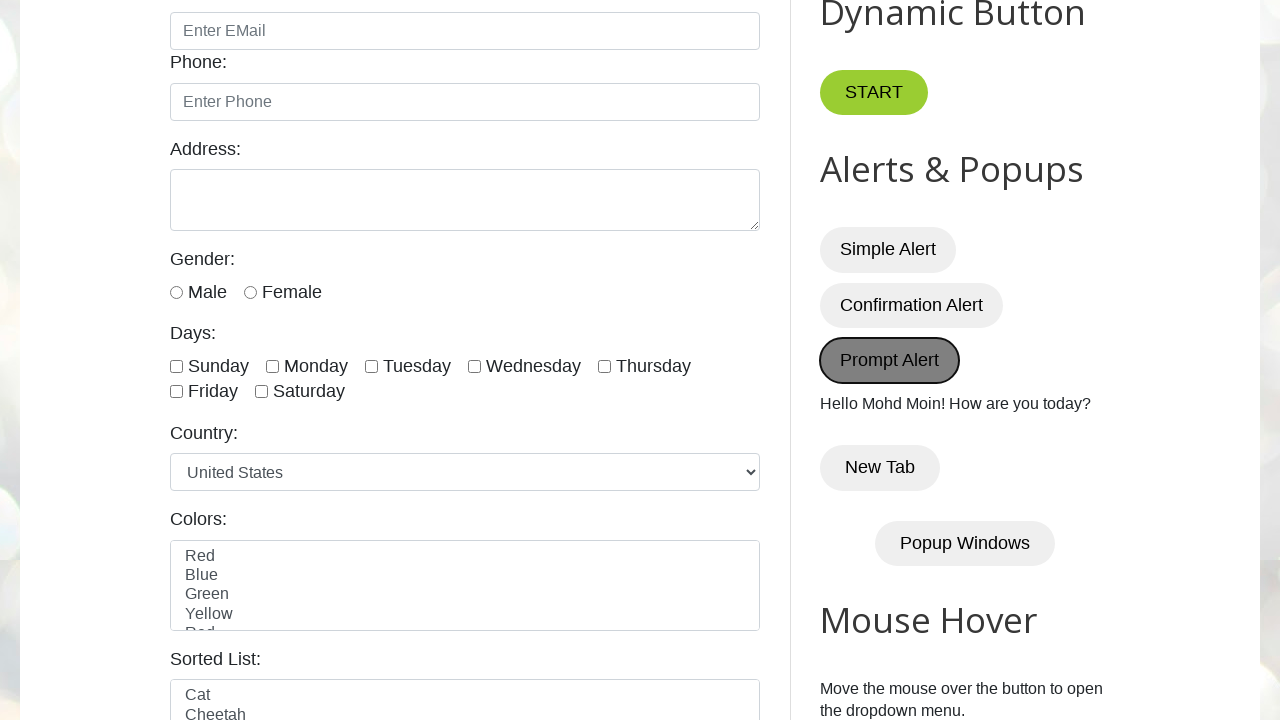

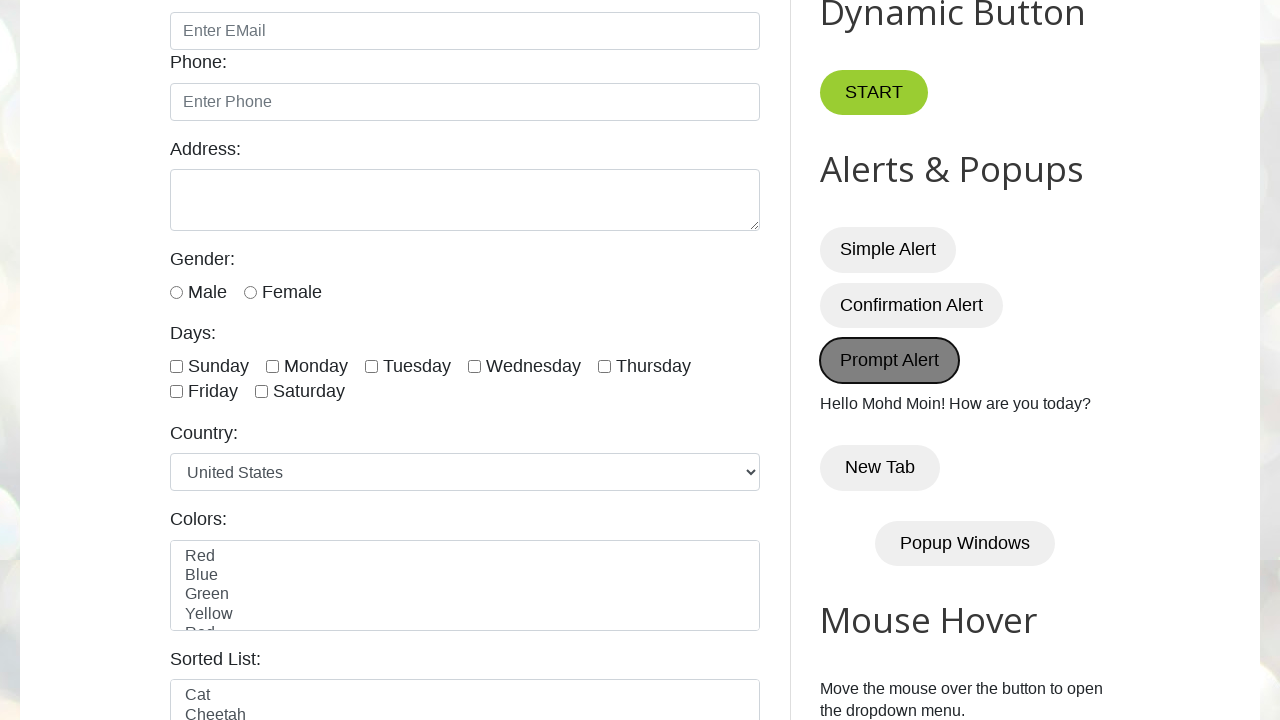